Tests form interaction by filling email and password fields, submitting, clearing the fields, and filling them again with different values

Starting URL: https://curso-web-scraping.pages.dev/#/exemplo/2

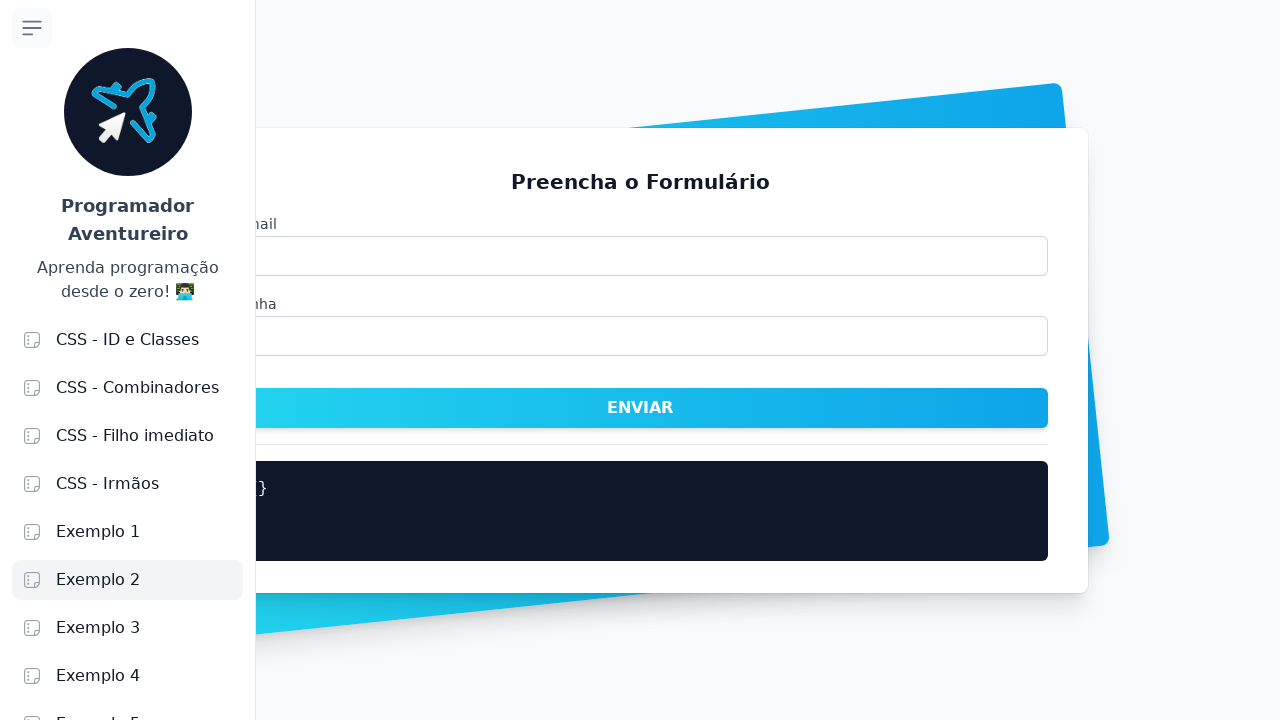

Navigated to login form page
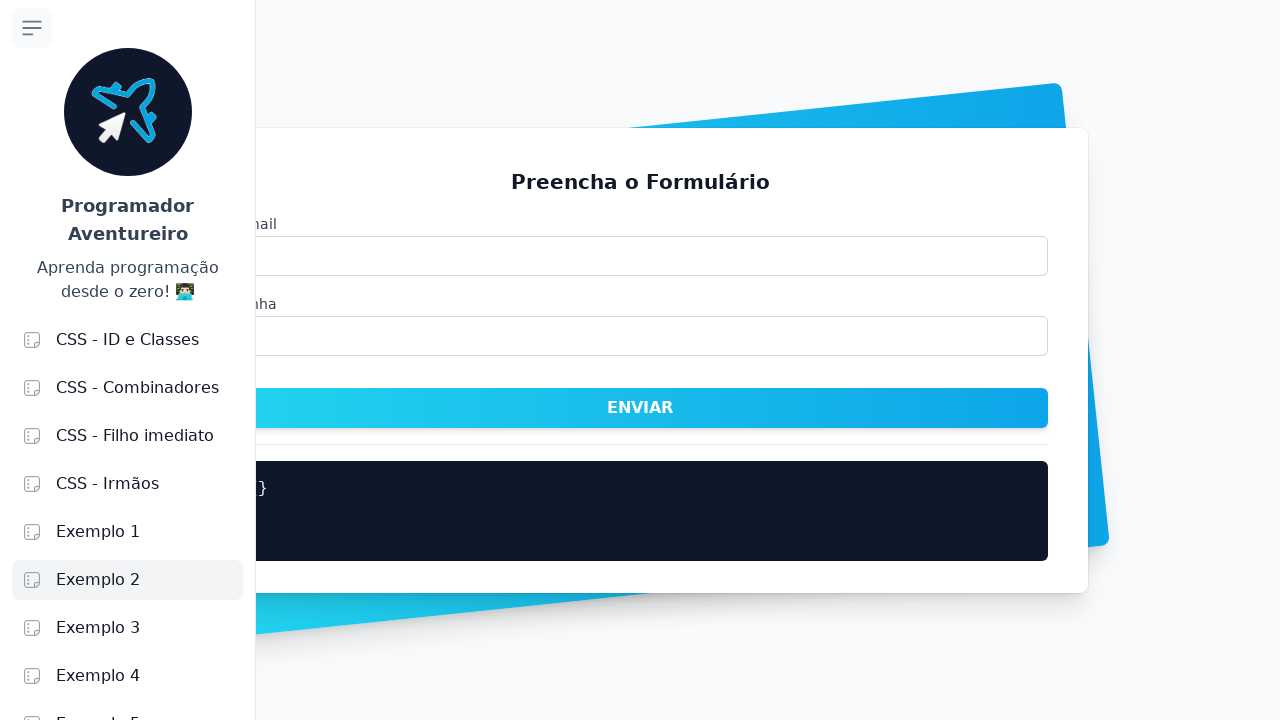

Filled email field with 'test@teste.com' on input[name='email']
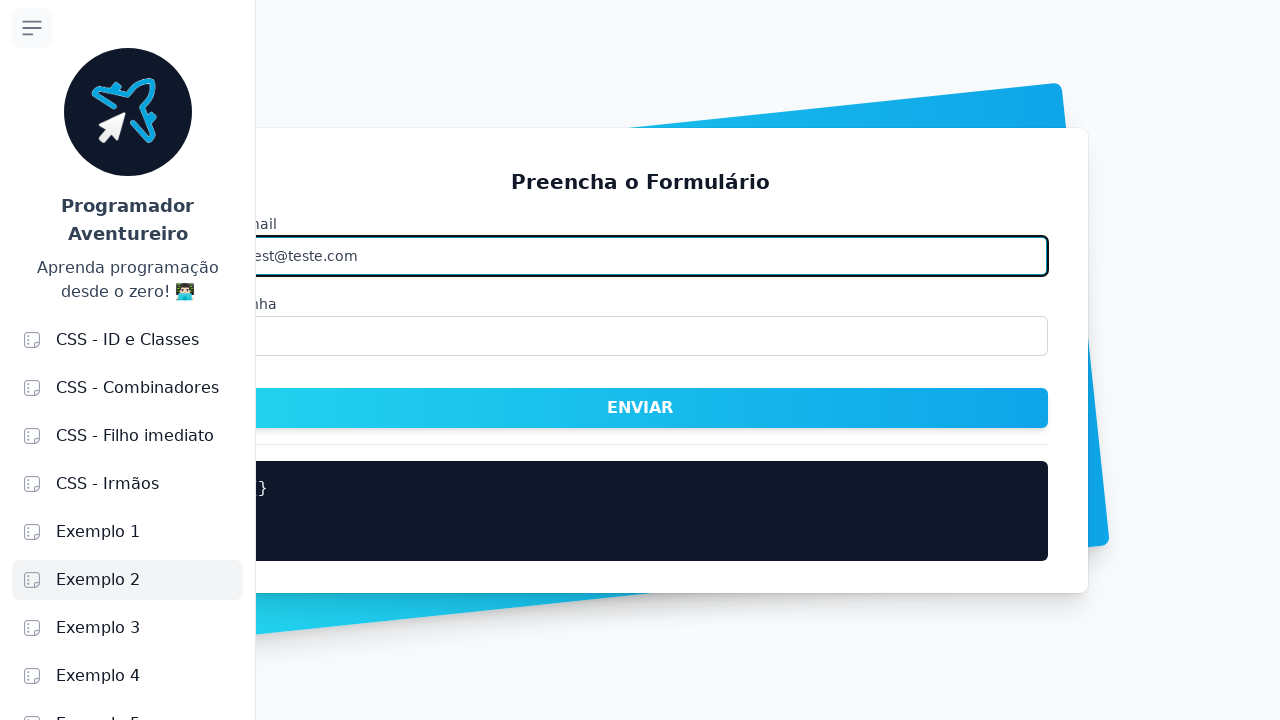

Filled password field with '123456' on input[name='senha']
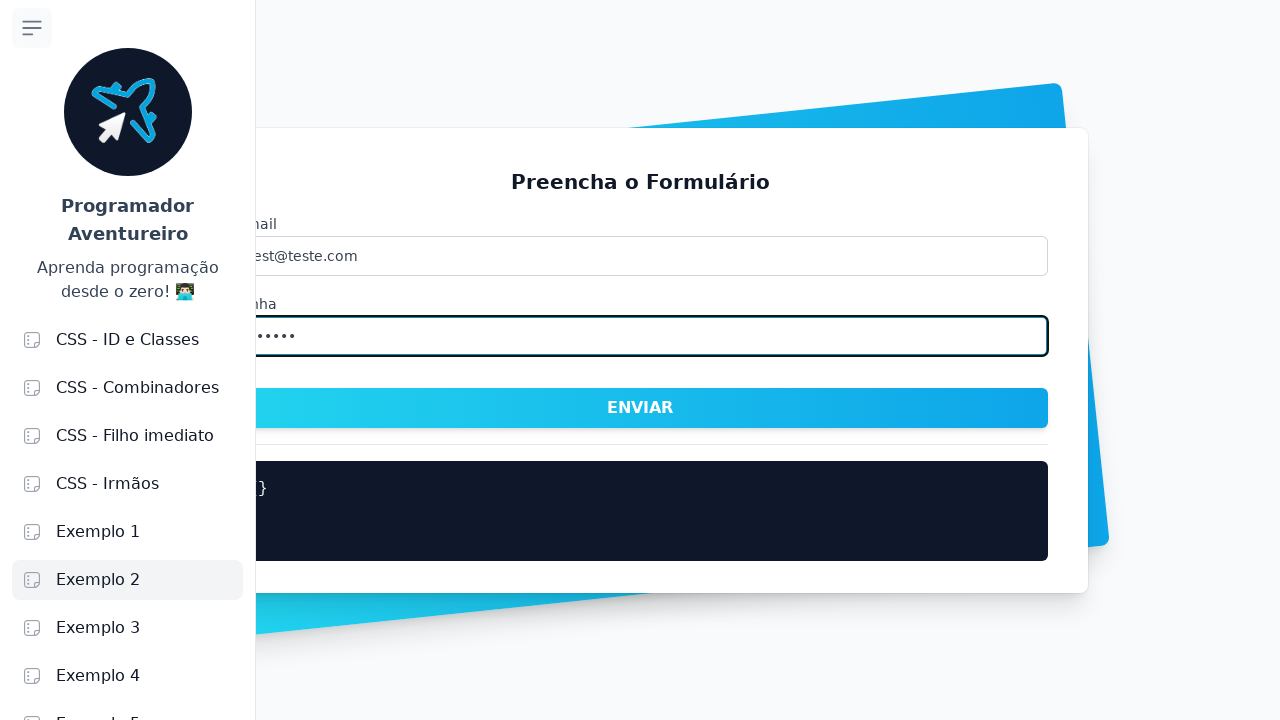

Clicked submit button to submit first login attempt at (640, 408) on button[type='submit']
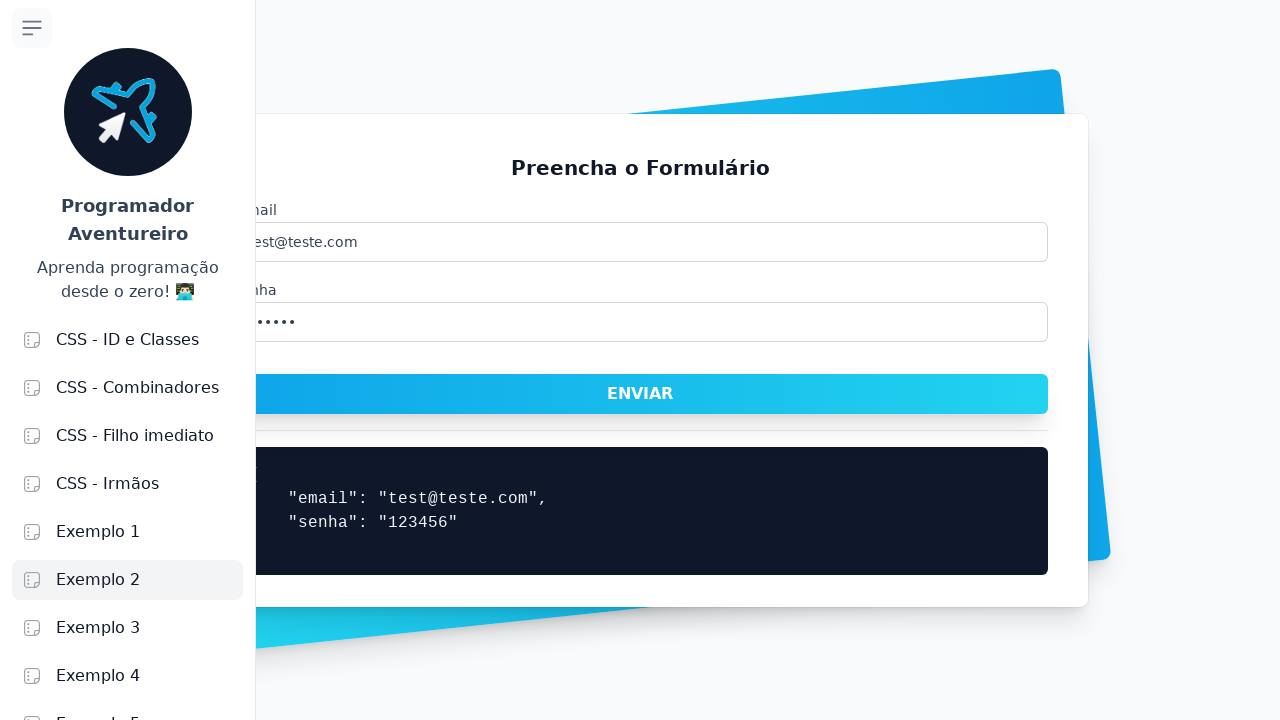

Waited 2 seconds for form submission to process
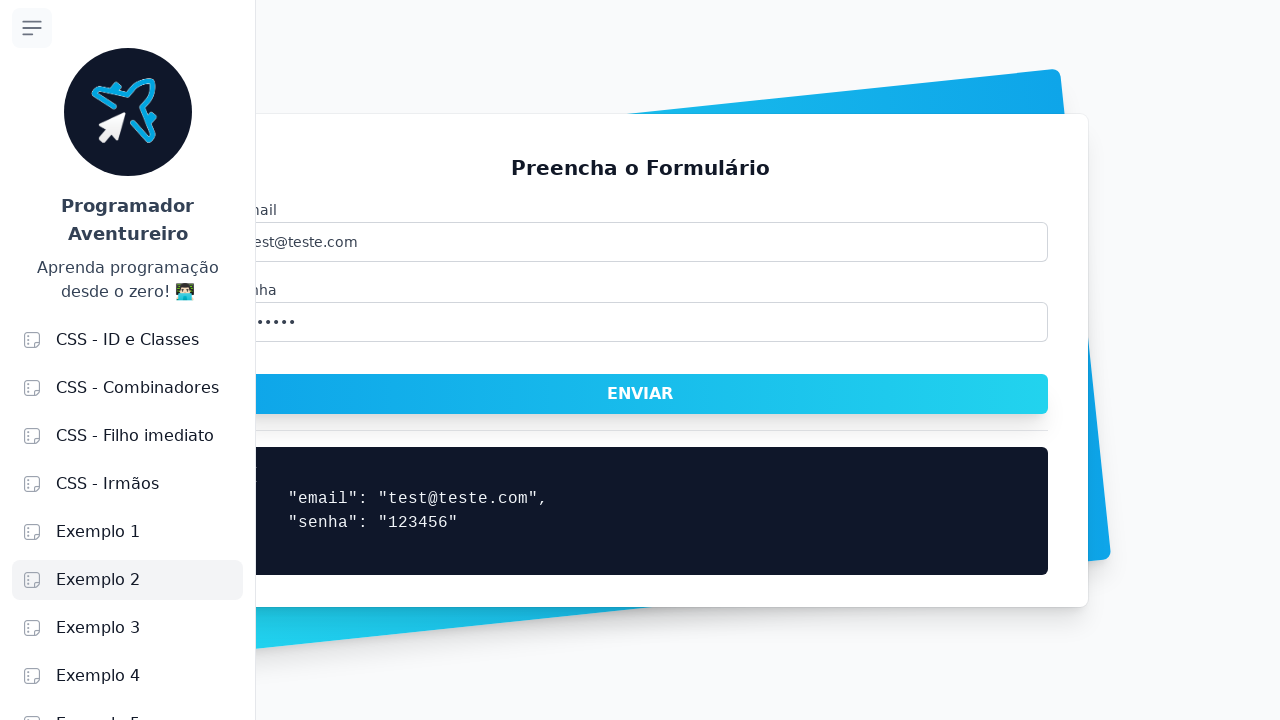

Cleared email field on input[name='email']
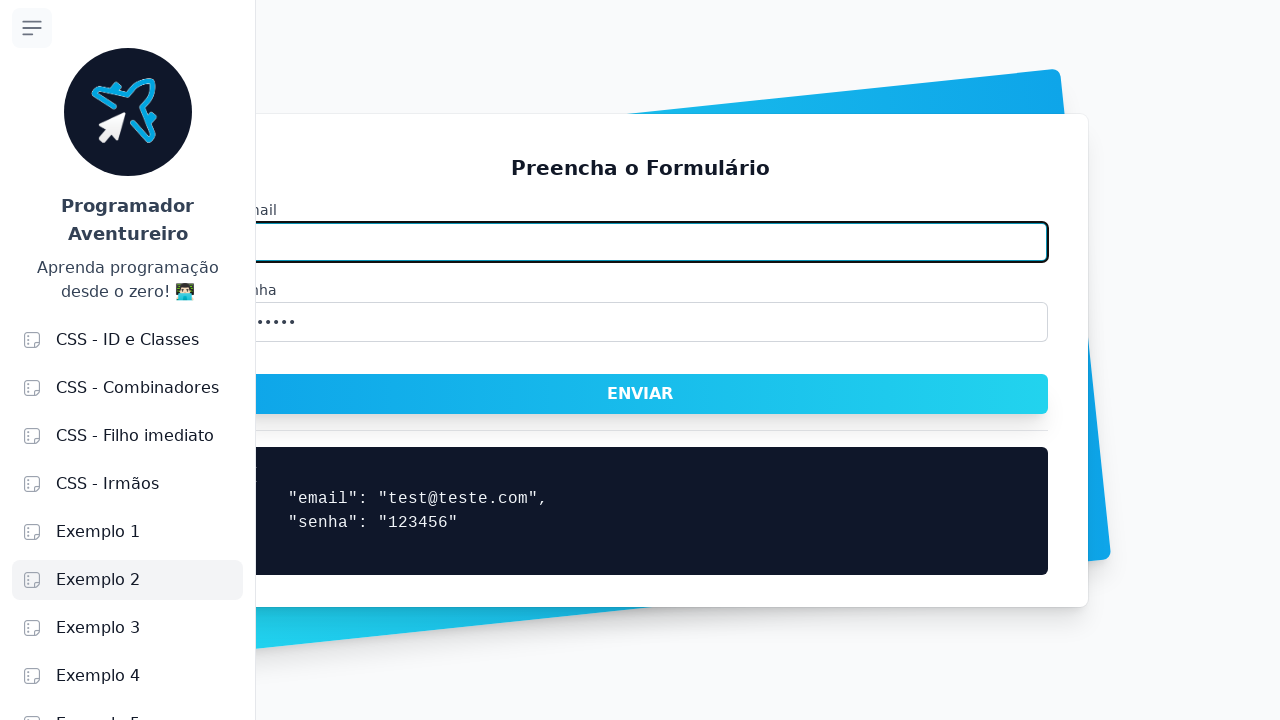

Cleared password field on input[name='senha']
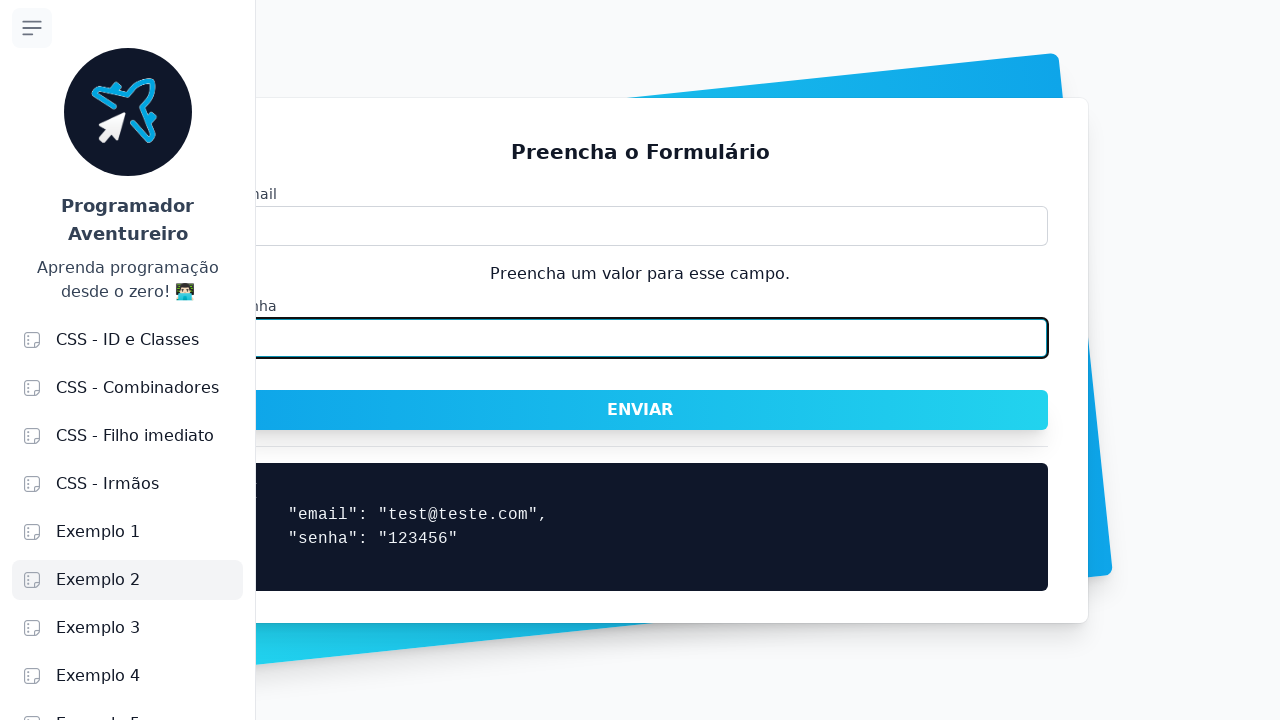

Filled email field with 'test2@teste.com' on input[name='email']
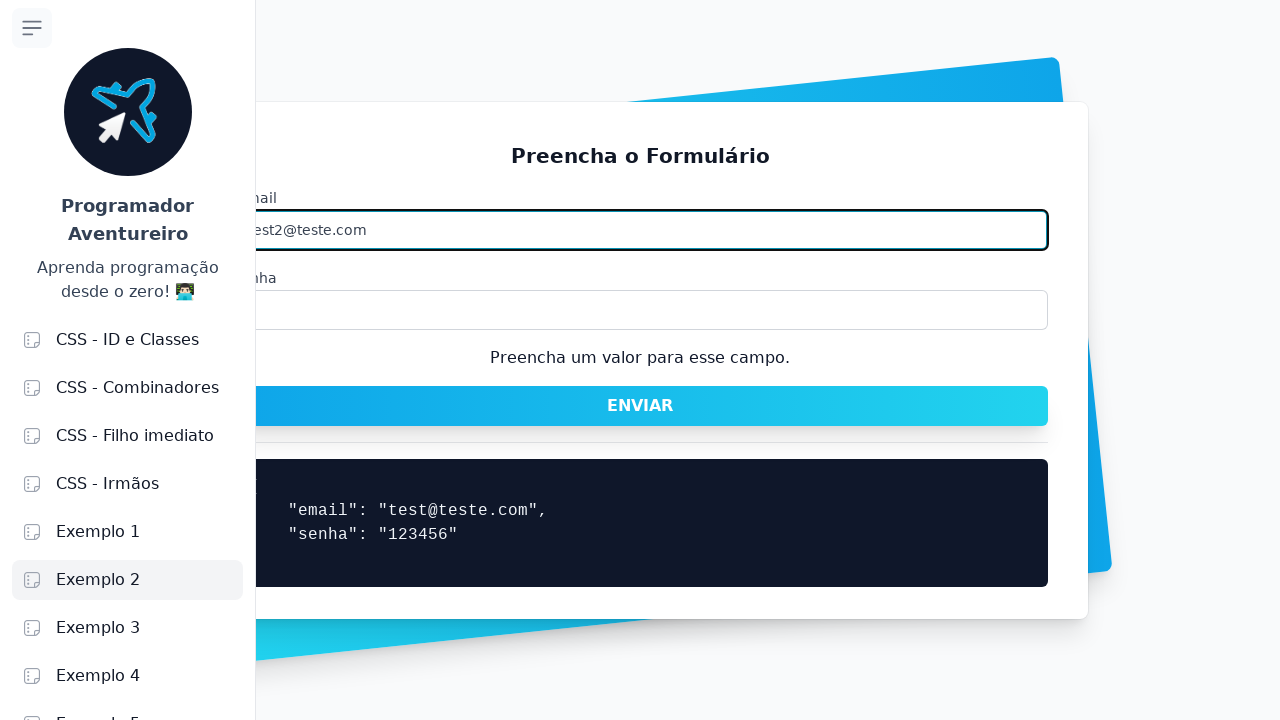

Filled password field with '654321' on input[name='senha']
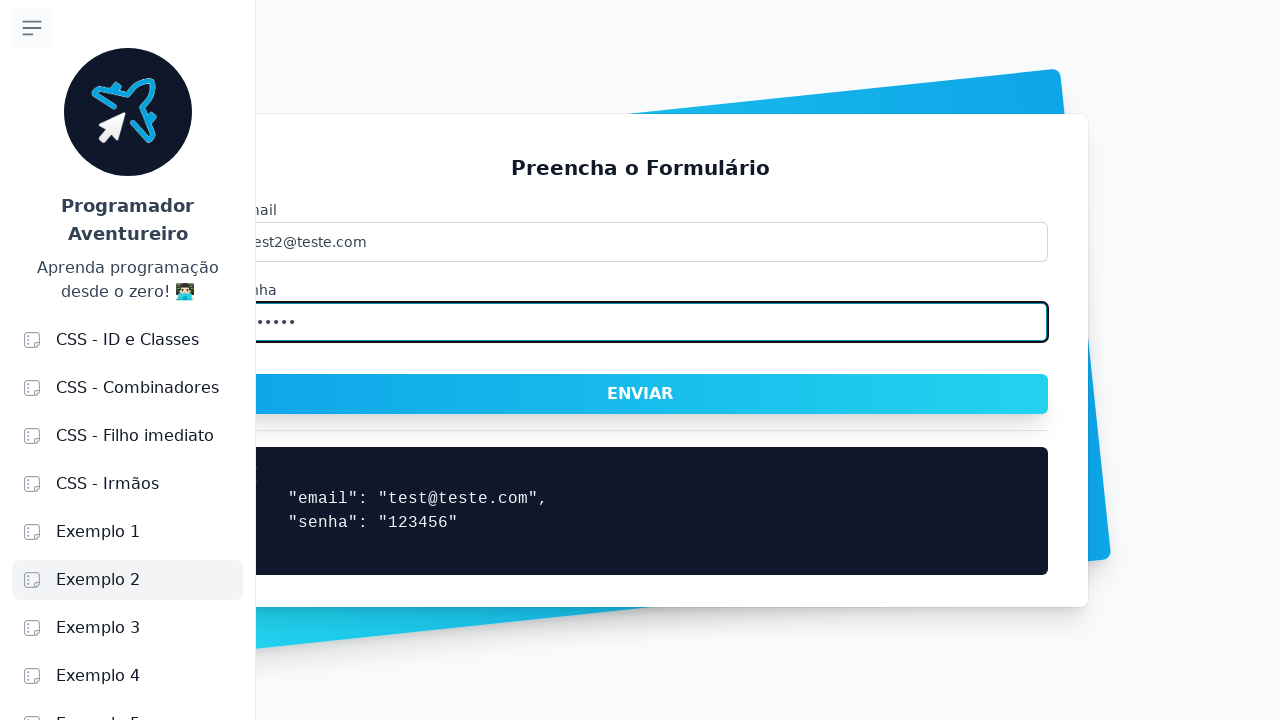

Clicked submit button to submit second login attempt at (640, 394) on button[type='submit']
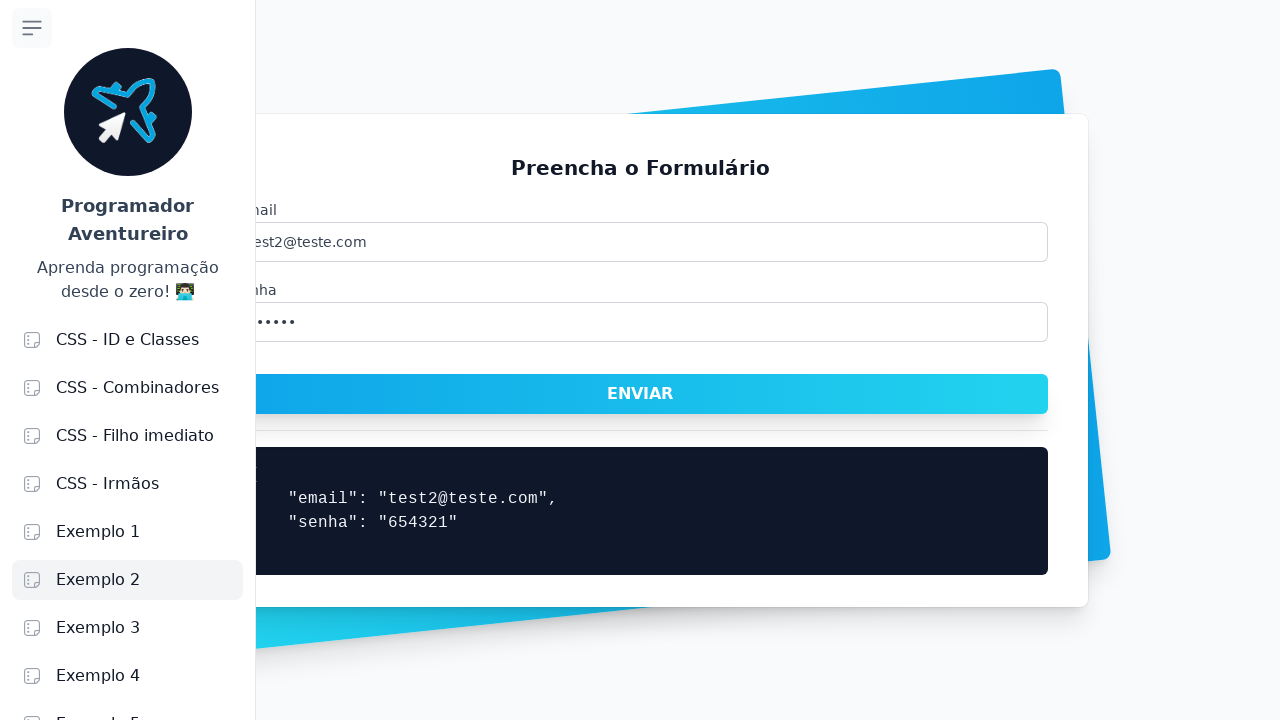

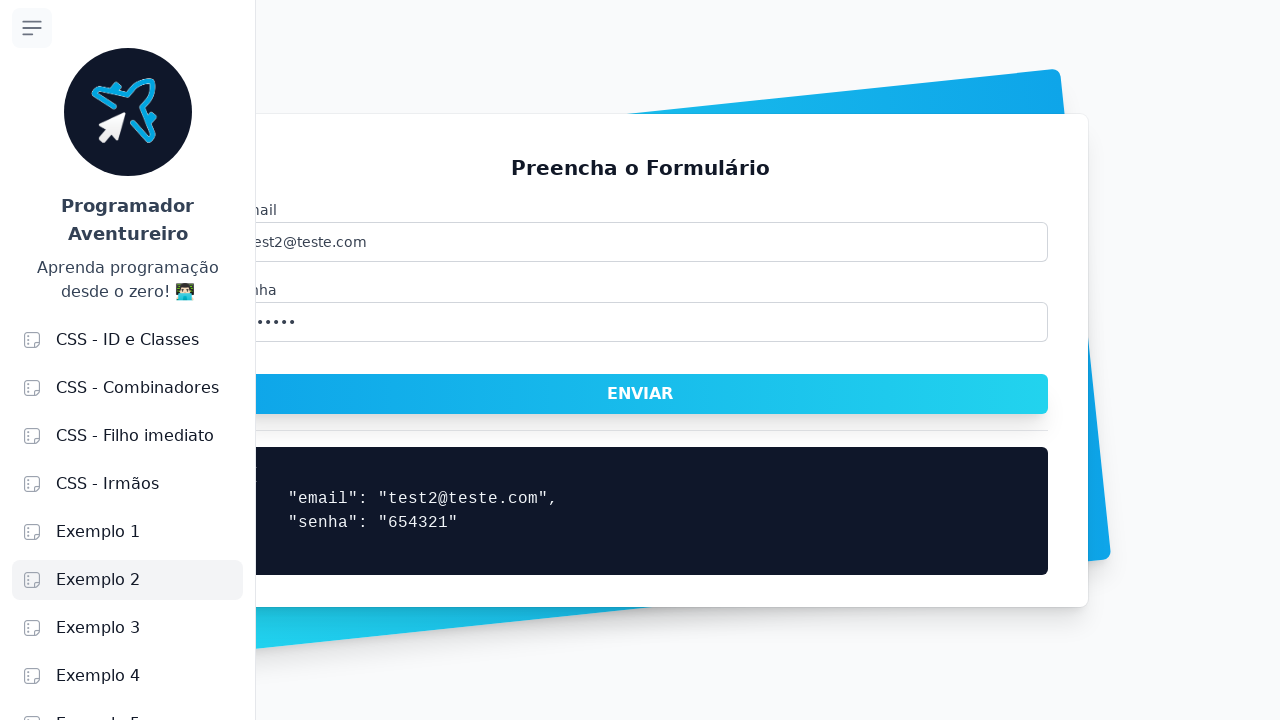